Tests A/B test opt-out by adding an opt-out cookie before visiting the A/B test page, then verifying the opt-out is in effect.

Starting URL: http://the-internet.herokuapp.com

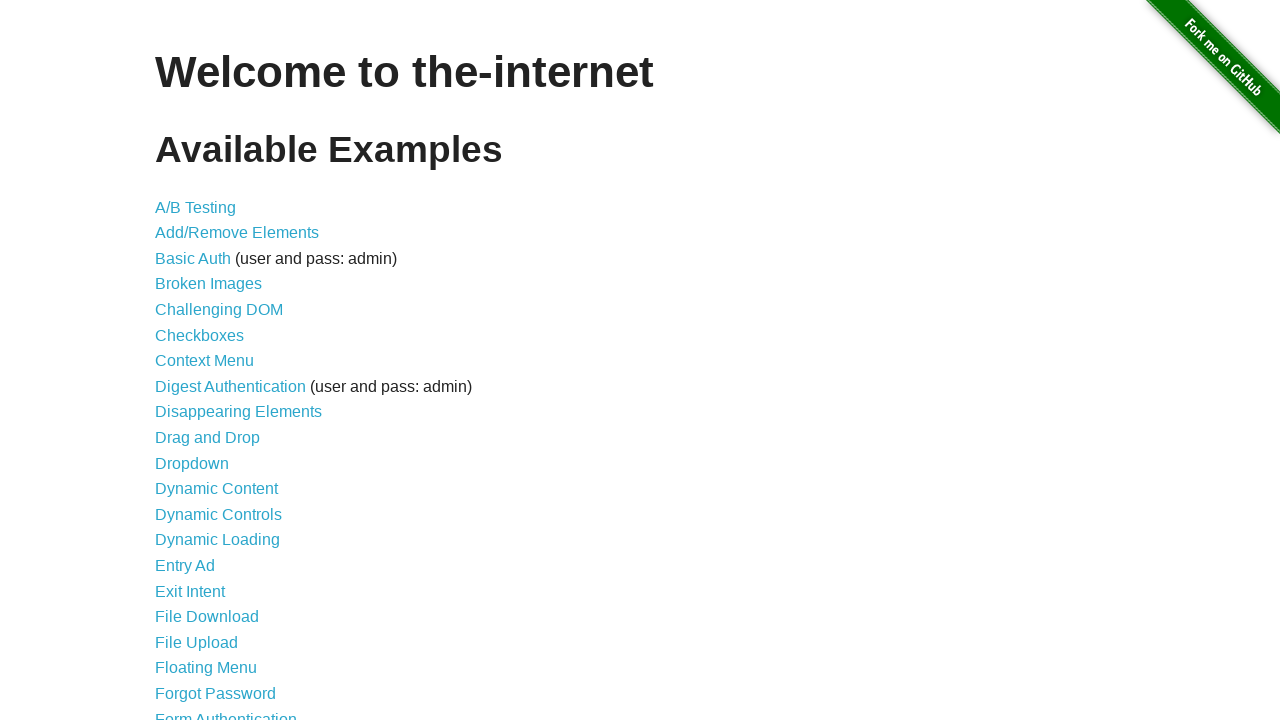

Added optimizelyOptOut cookie to opt out of A/B test
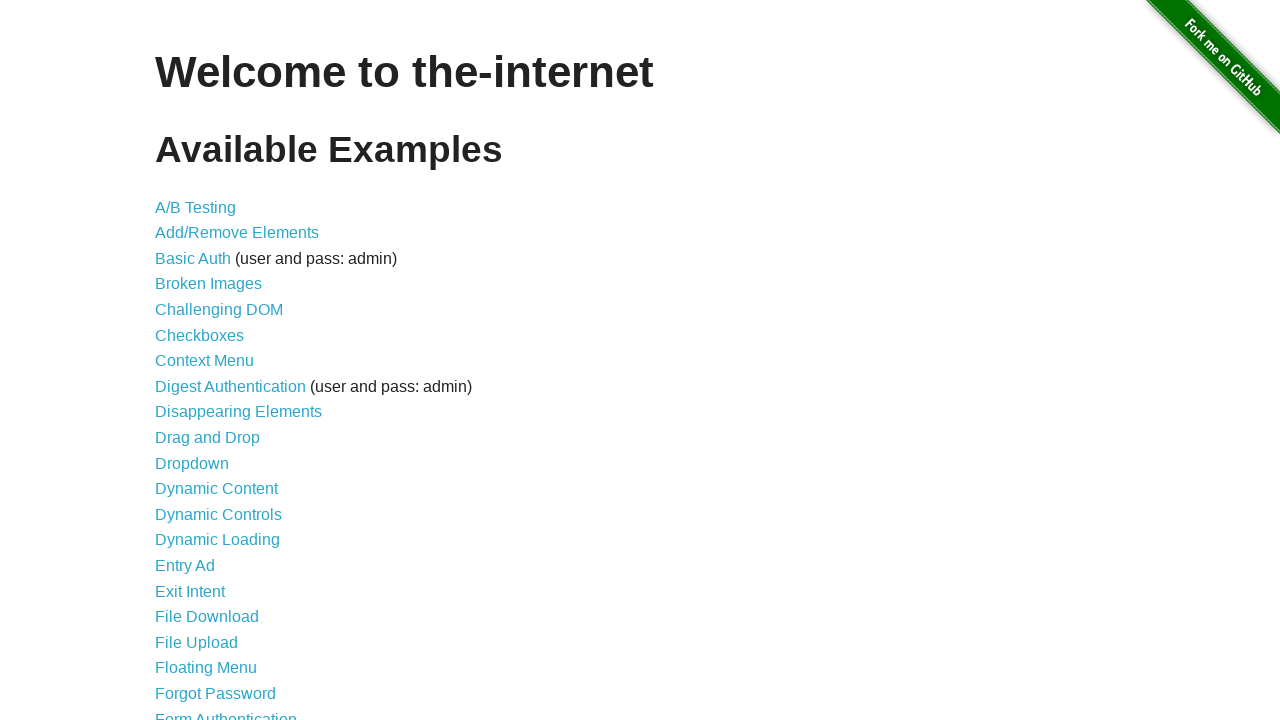

Navigated to A/B test page
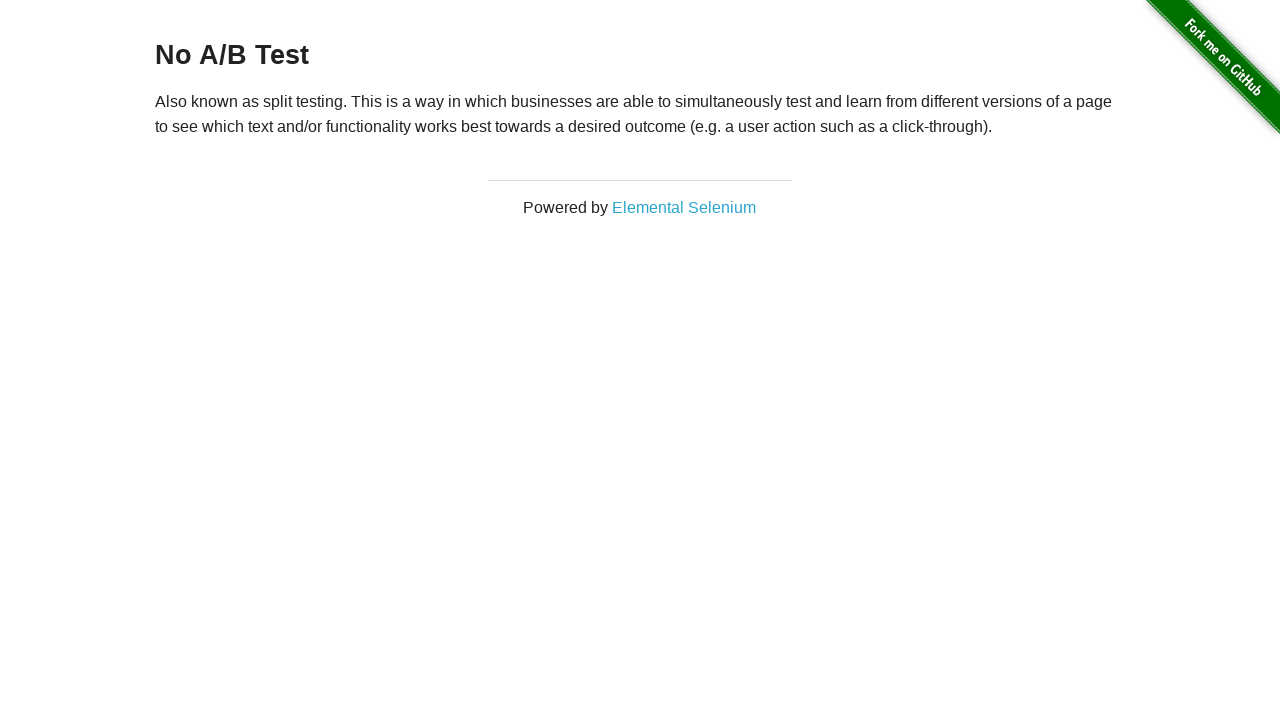

Retrieved heading text: 'No A/B Test'
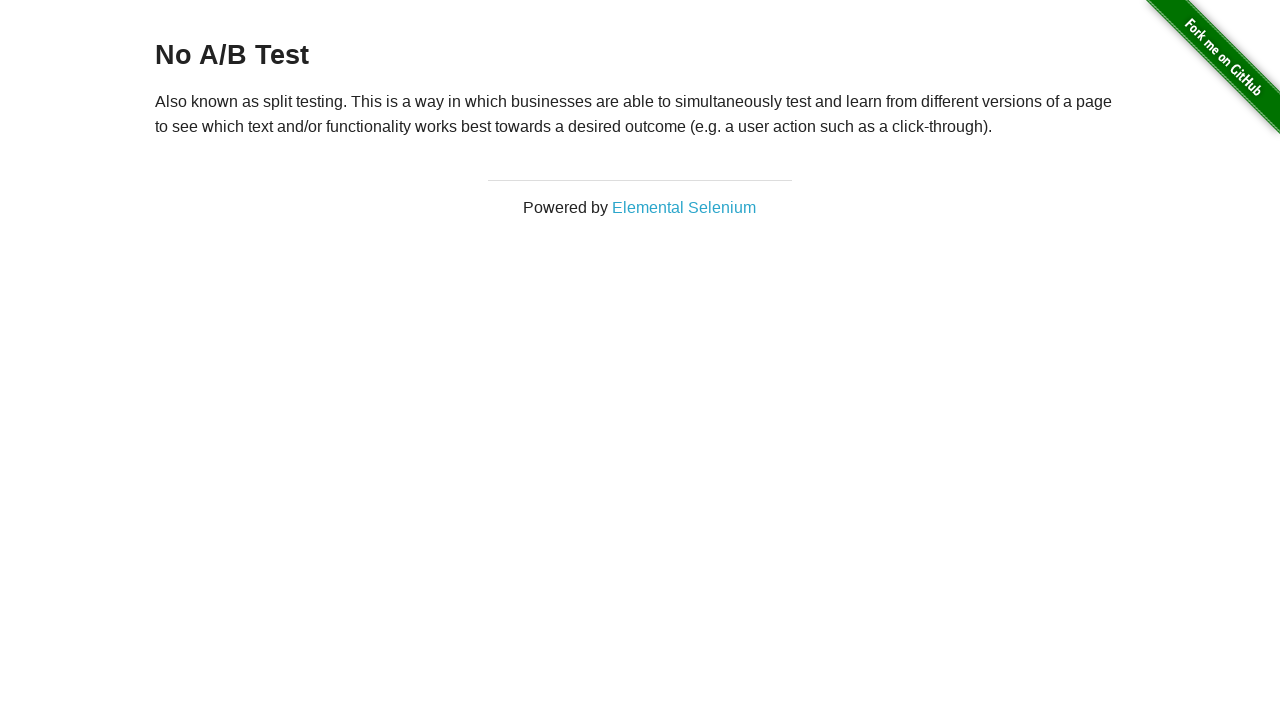

Verified opt-out is in effect - heading confirms no A/B test
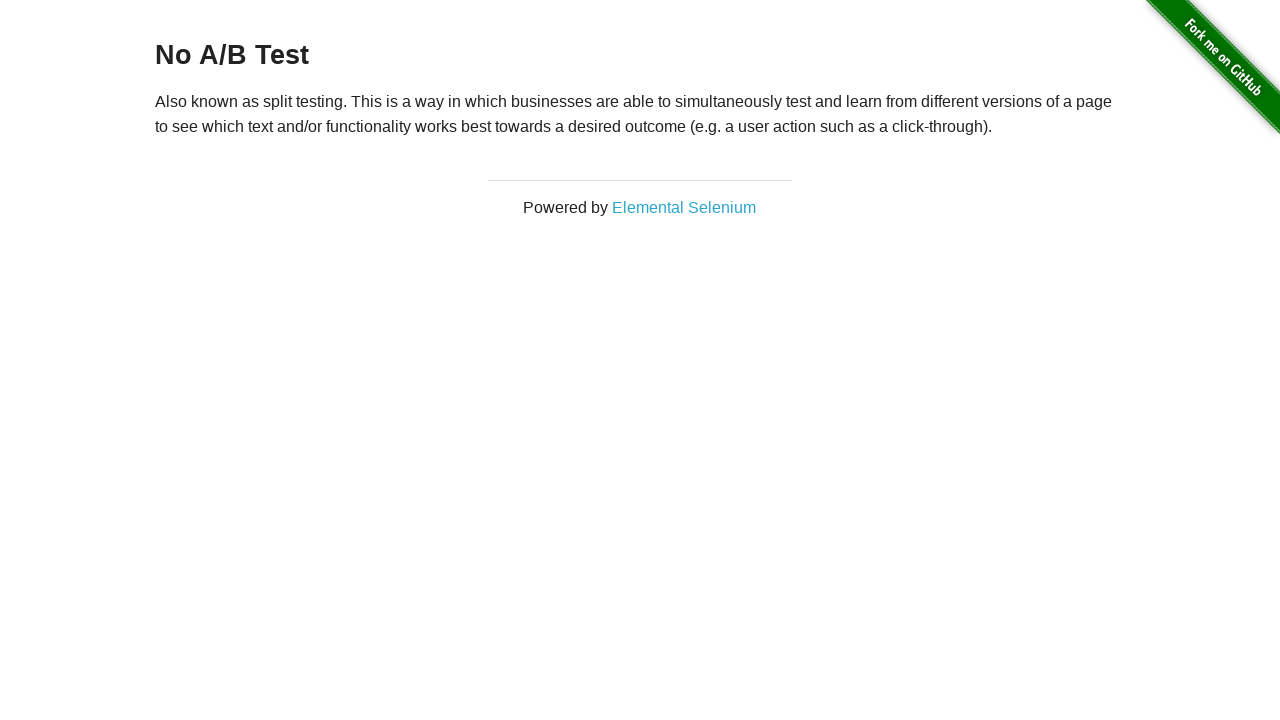

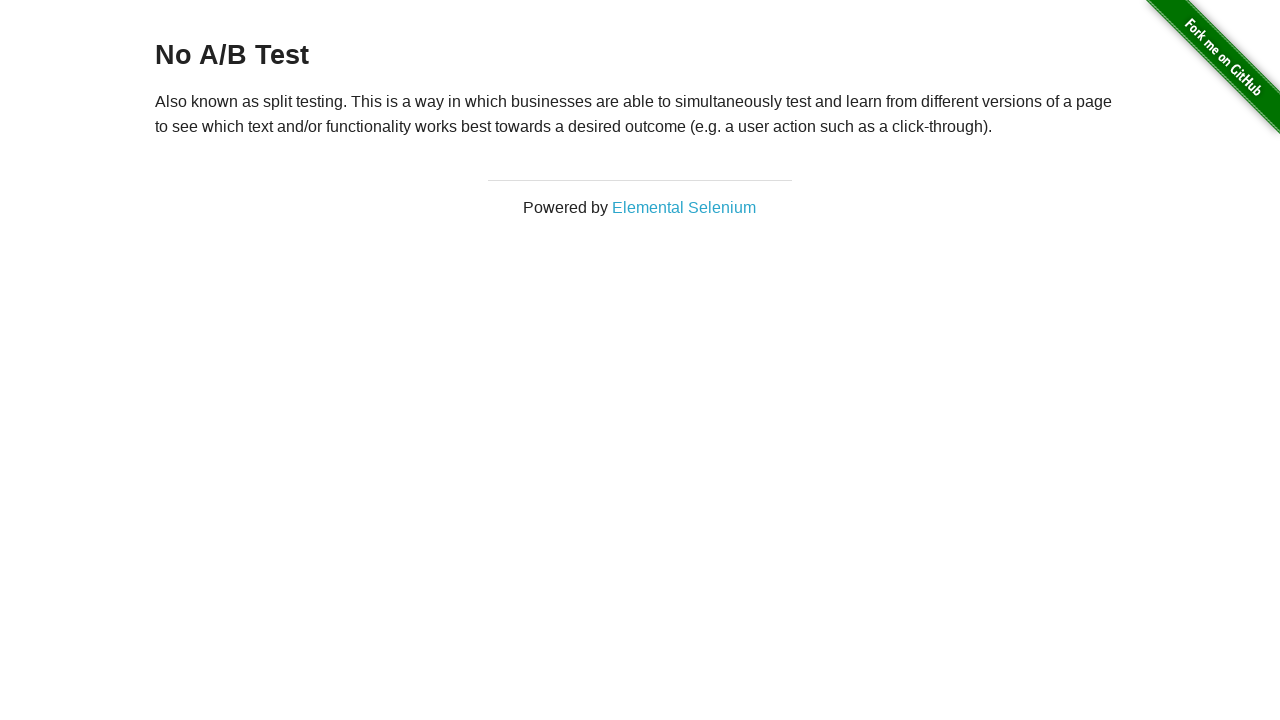